Tests the lottery results query functionality on a Chinese lottery website by selecting custom date range query, entering start and end dates, and submitting the search to view results.

Starting URL: https://www.zhcw.com/kjxx/ssq/

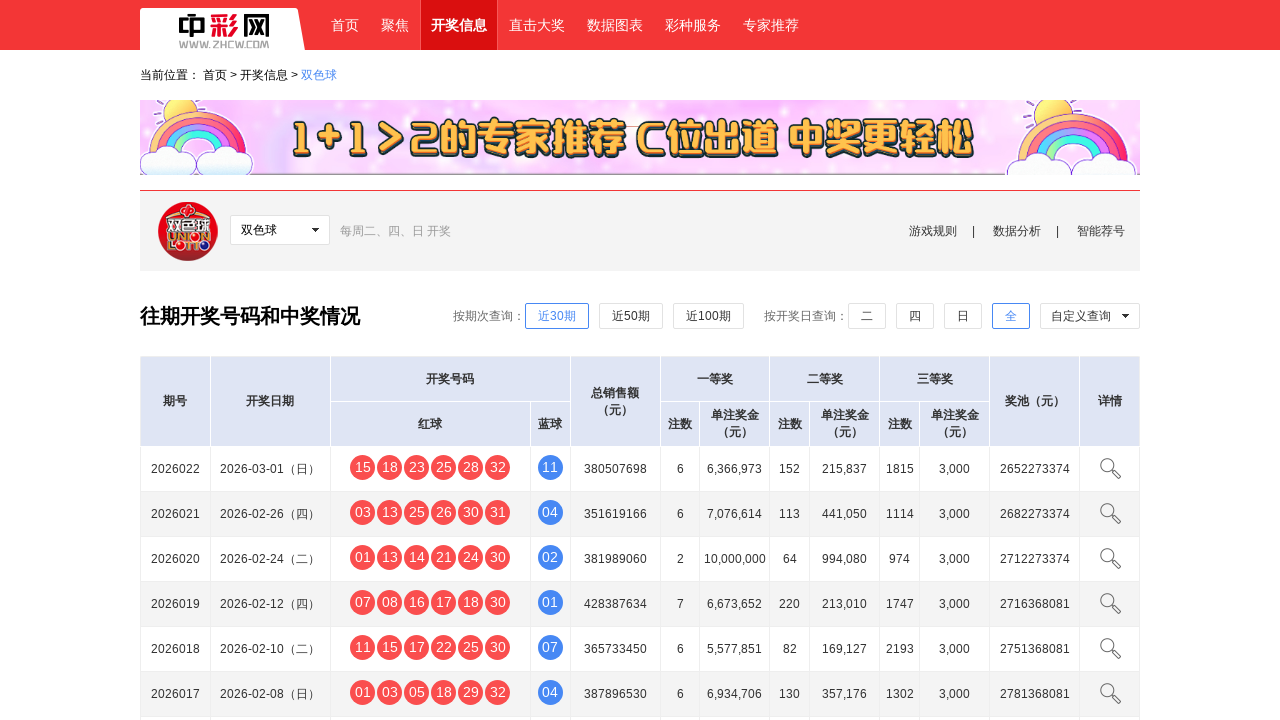

Clicked custom query dropdown at (1090, 316) on .wq-xlk01
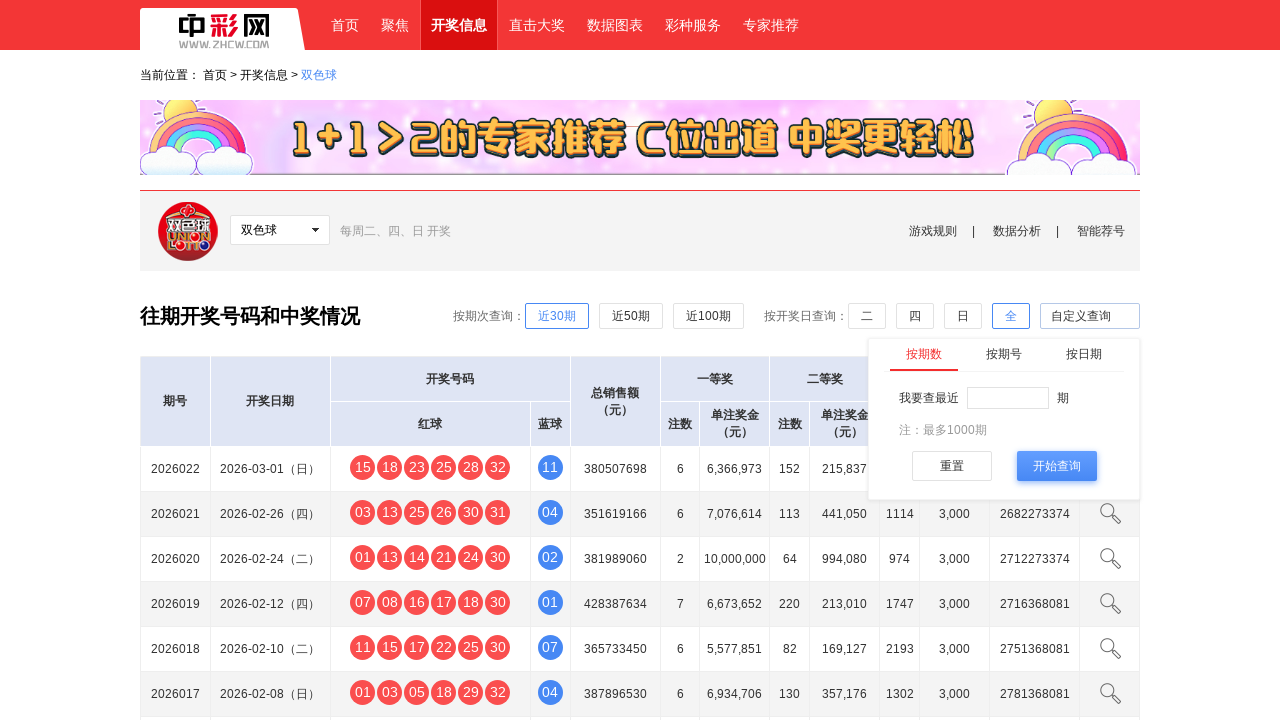

Selected date query option from dropdown at (1084, 354) on .cx-tj div >> nth=2
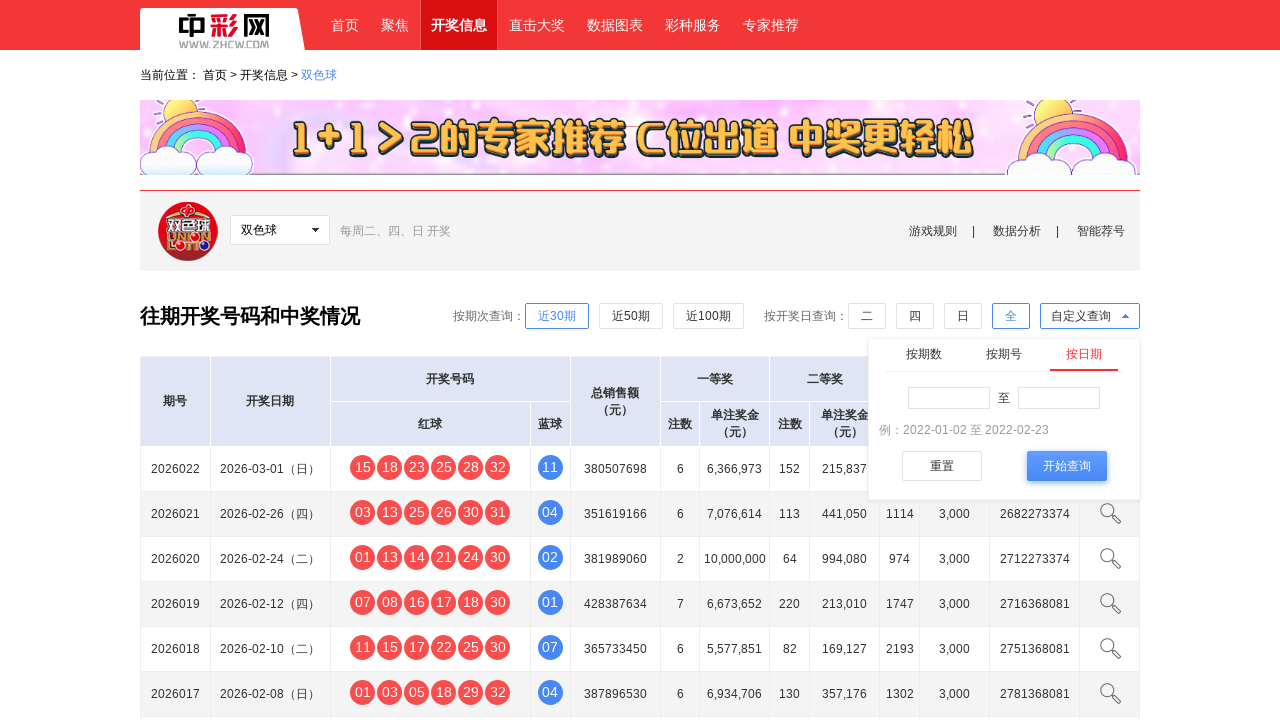

Cleared start date field on #startC
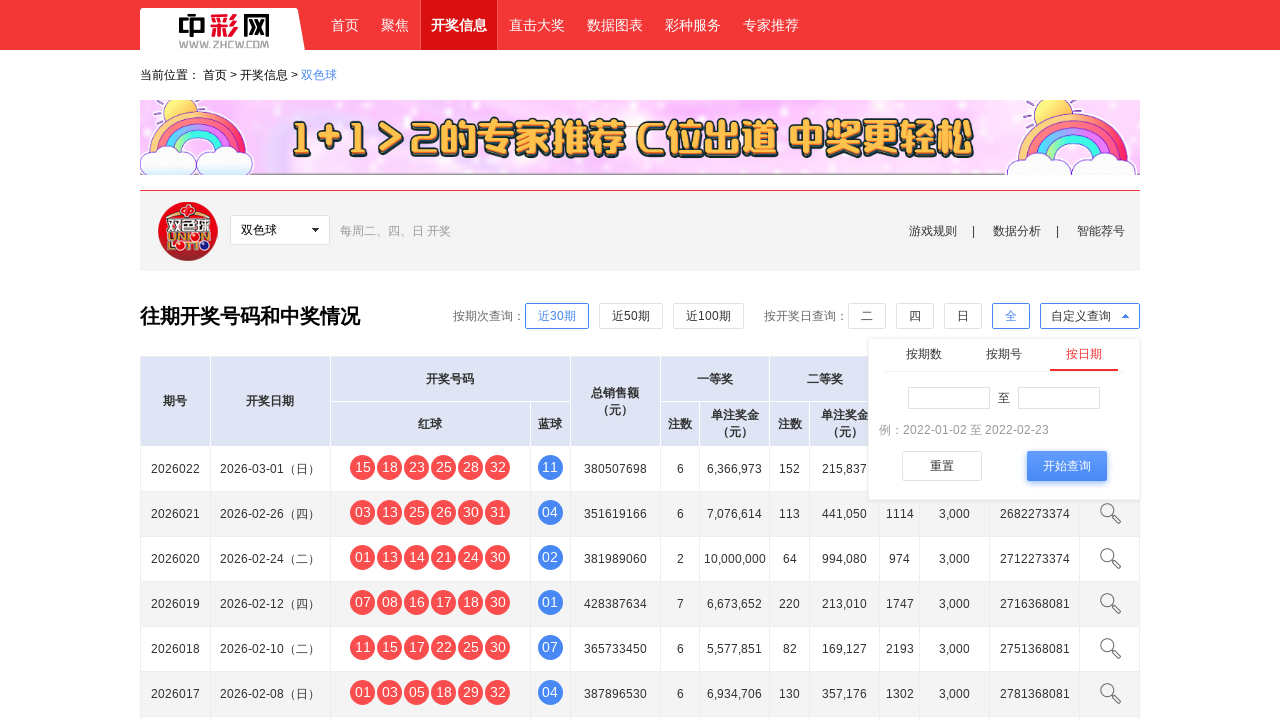

Entered start date: 2024-01-01 on #startC
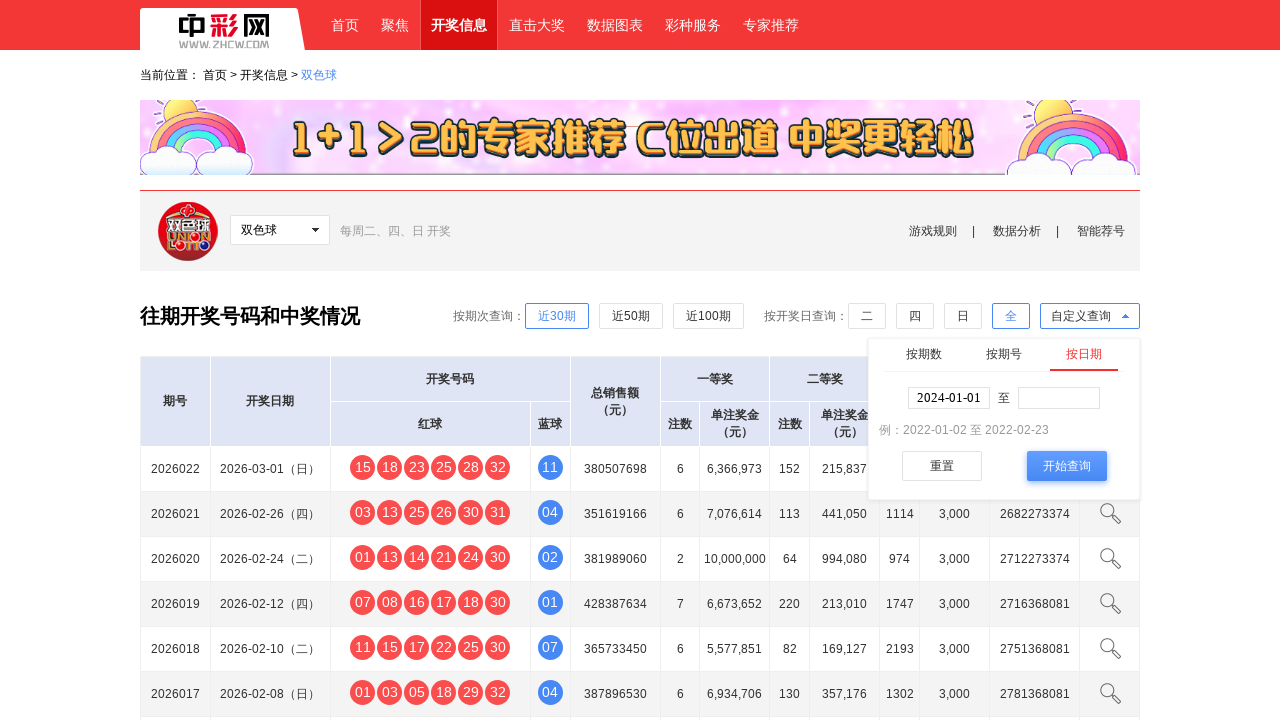

Cleared end date field on #endC
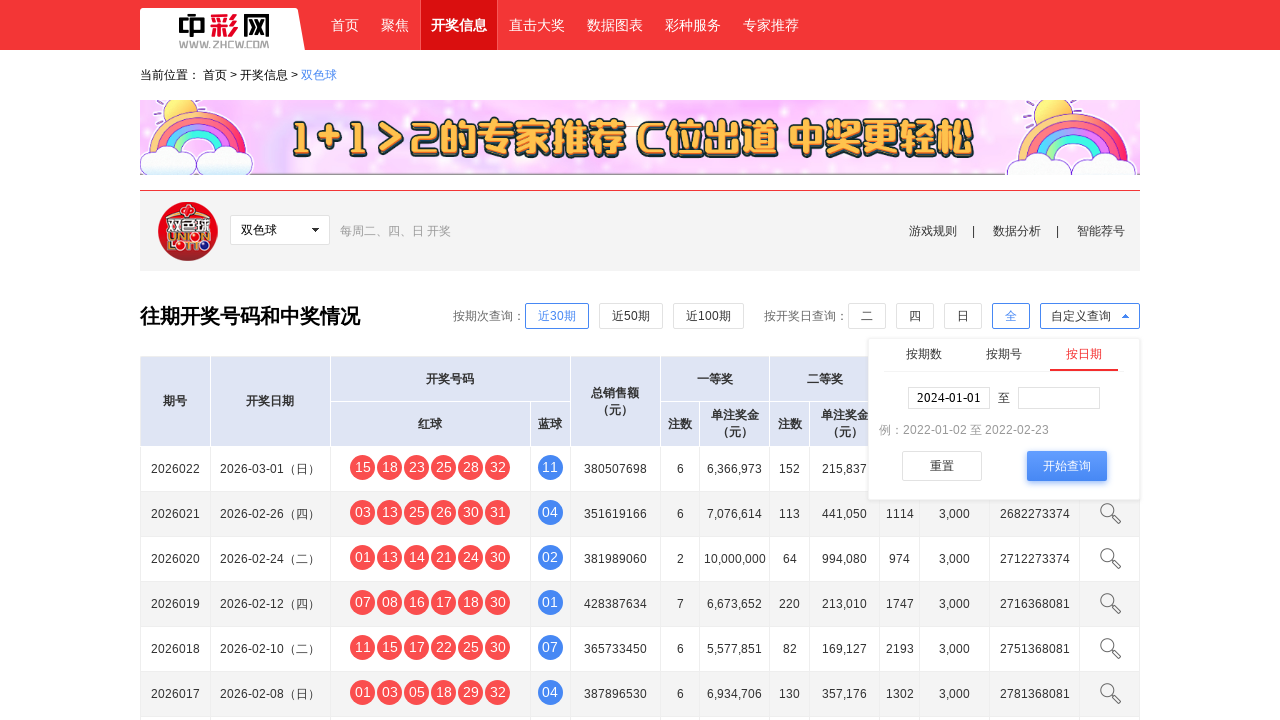

Entered end date: 2024-01-21 on #endC
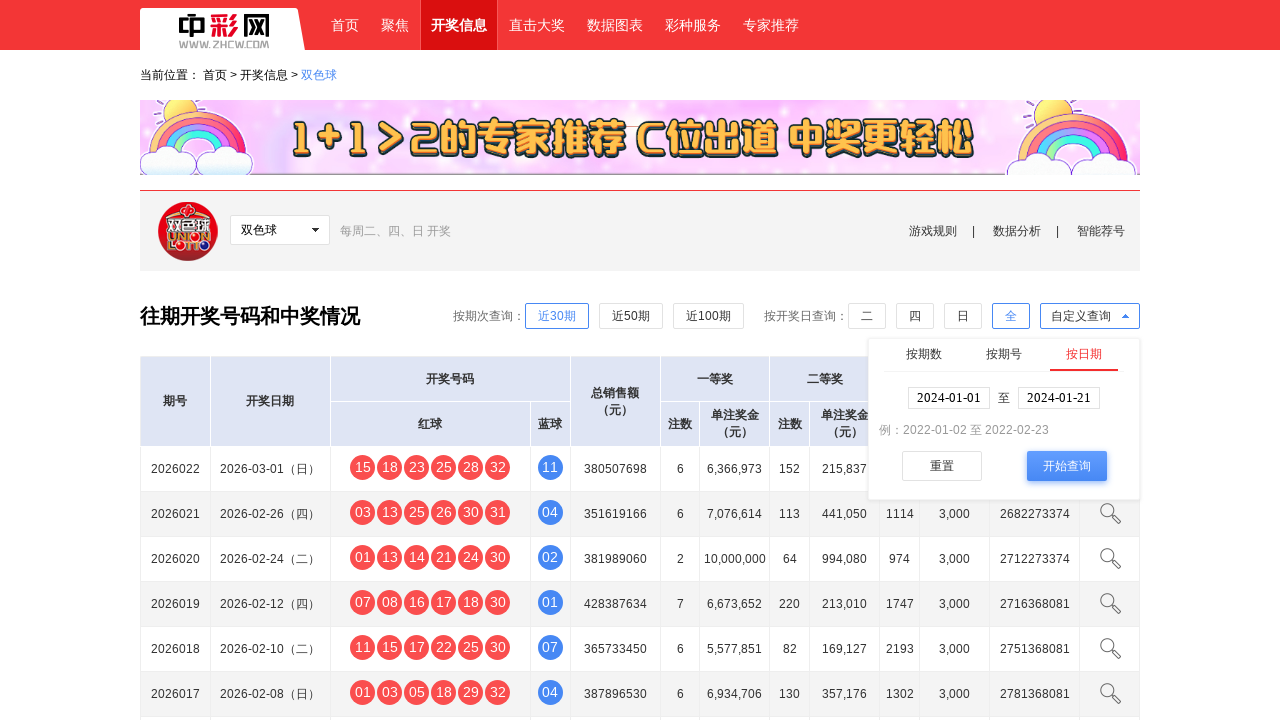

Clicked search button to query lottery results at (1066, 466) on .JG-an03 >> nth=2
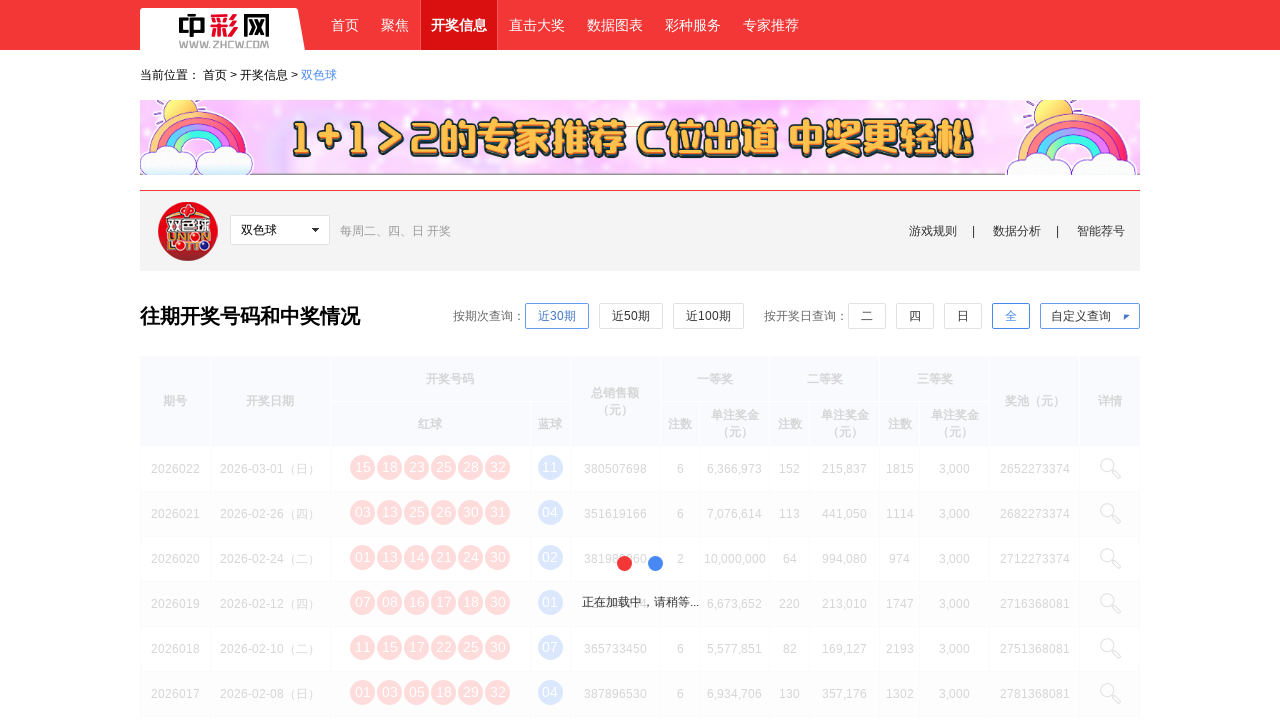

Lottery results table loaded successfully
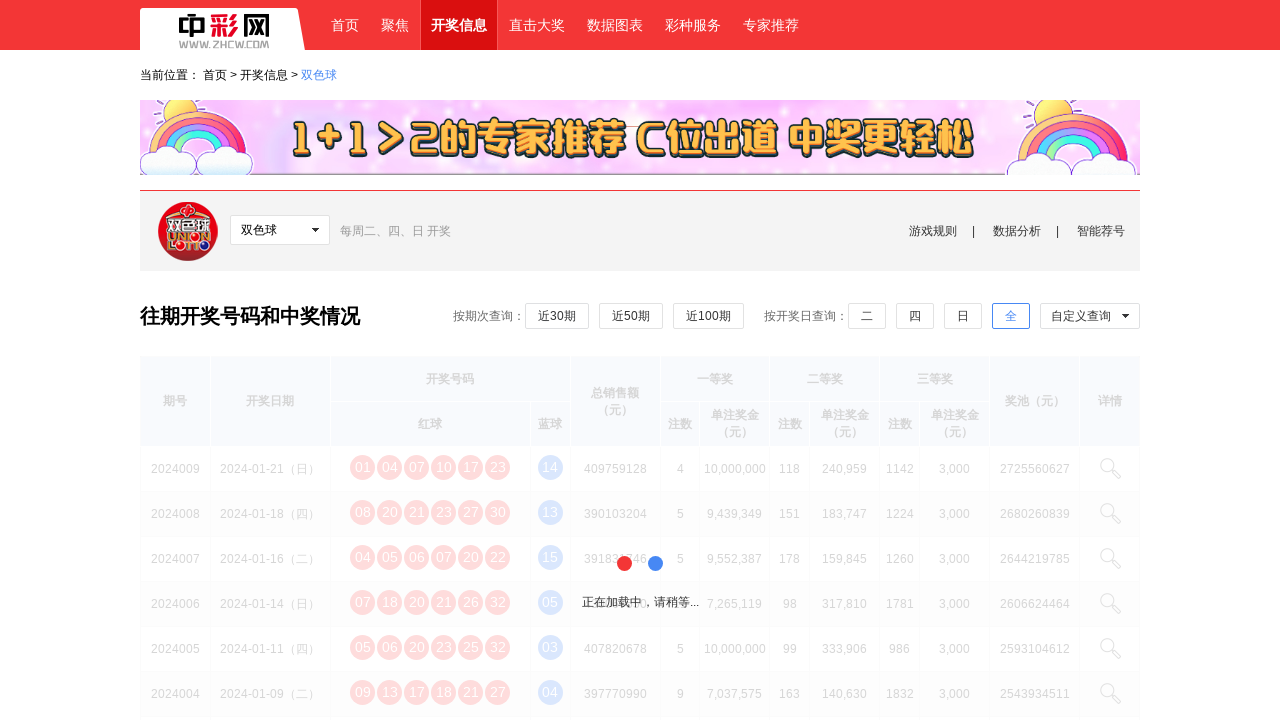

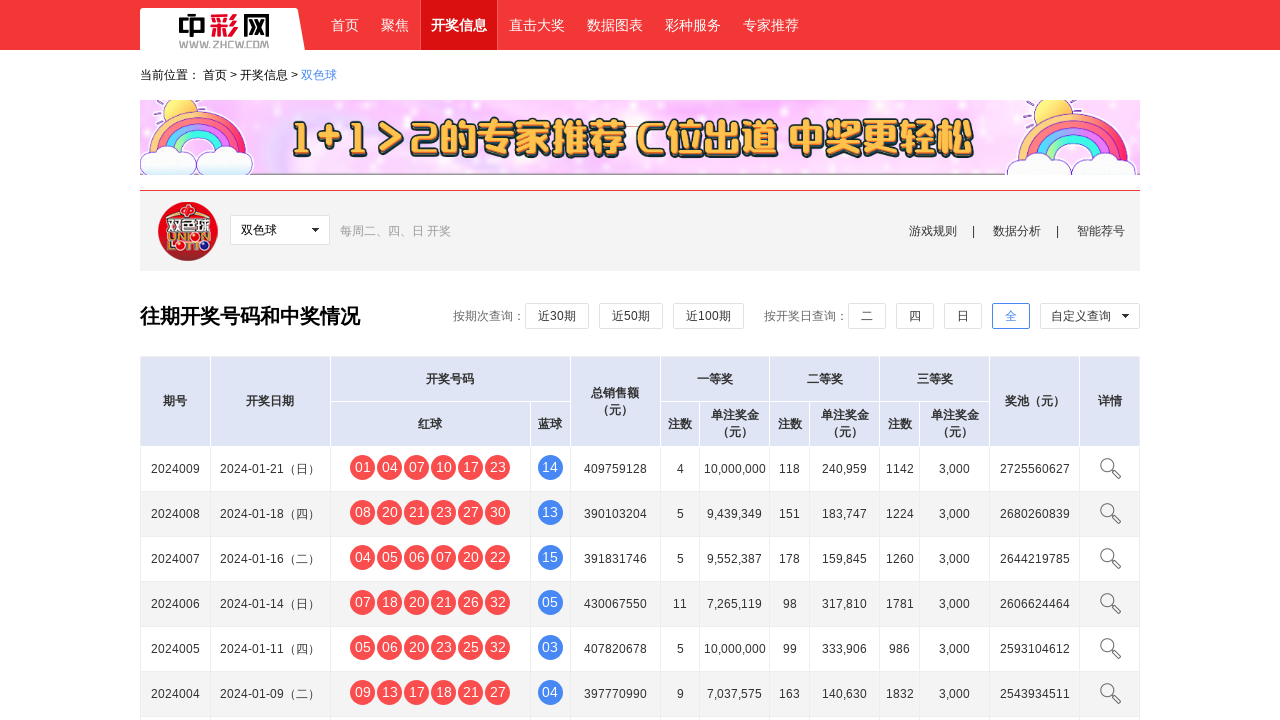